Tests a web form by entering text into a text box and clicking the submit button on the Selenium demo page

Starting URL: https://www.selenium.dev/selenium/web/web-form.html

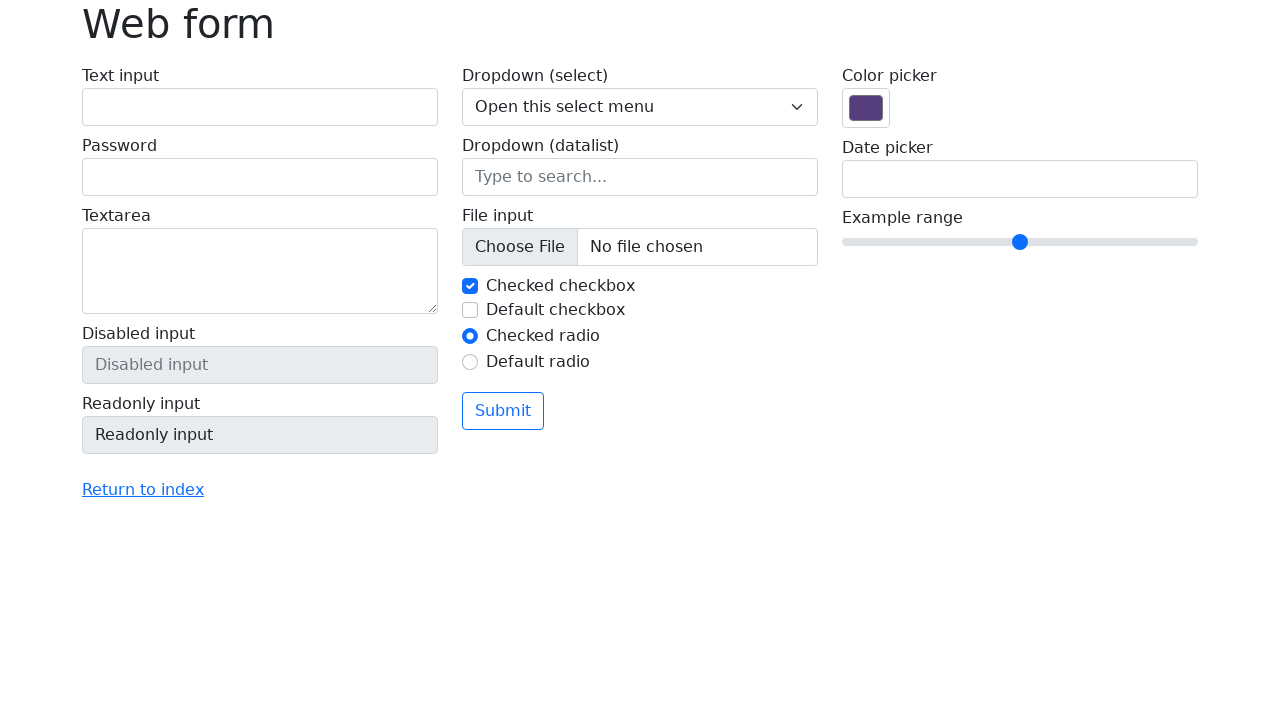

Filled text box with 'Selenium' on input[name='my-text']
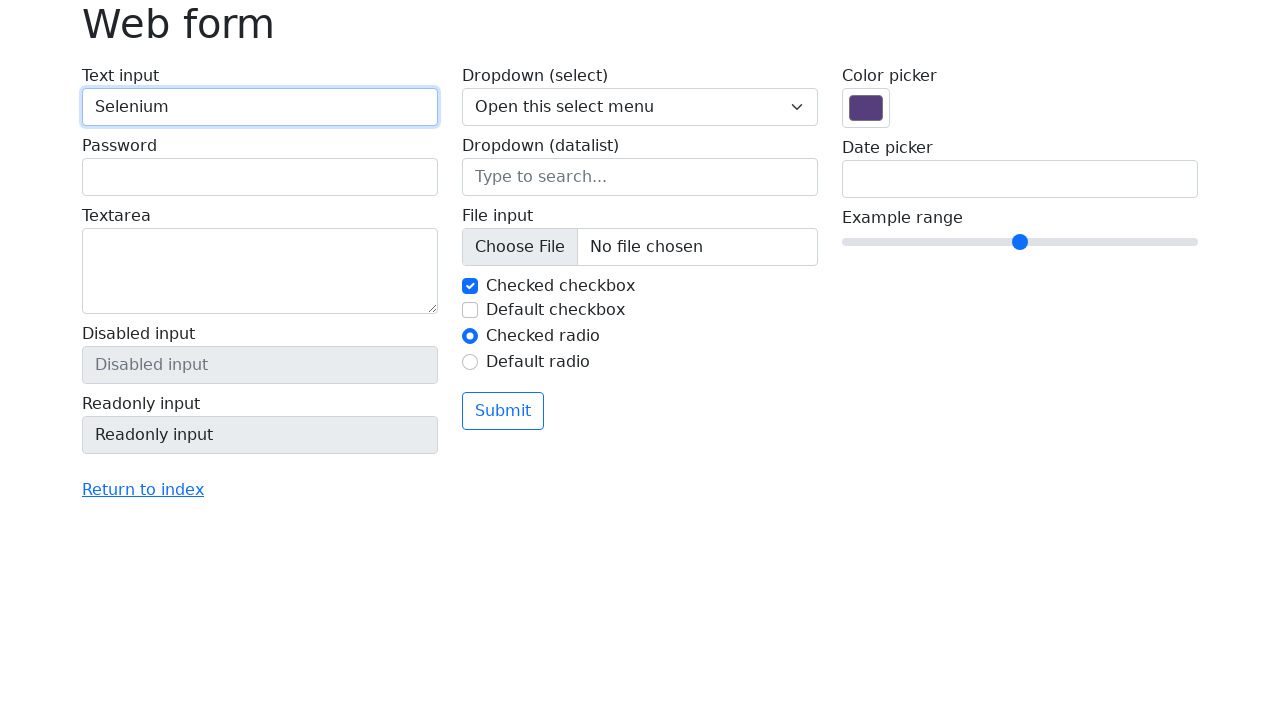

Clicked submit button at (503, 411) on button
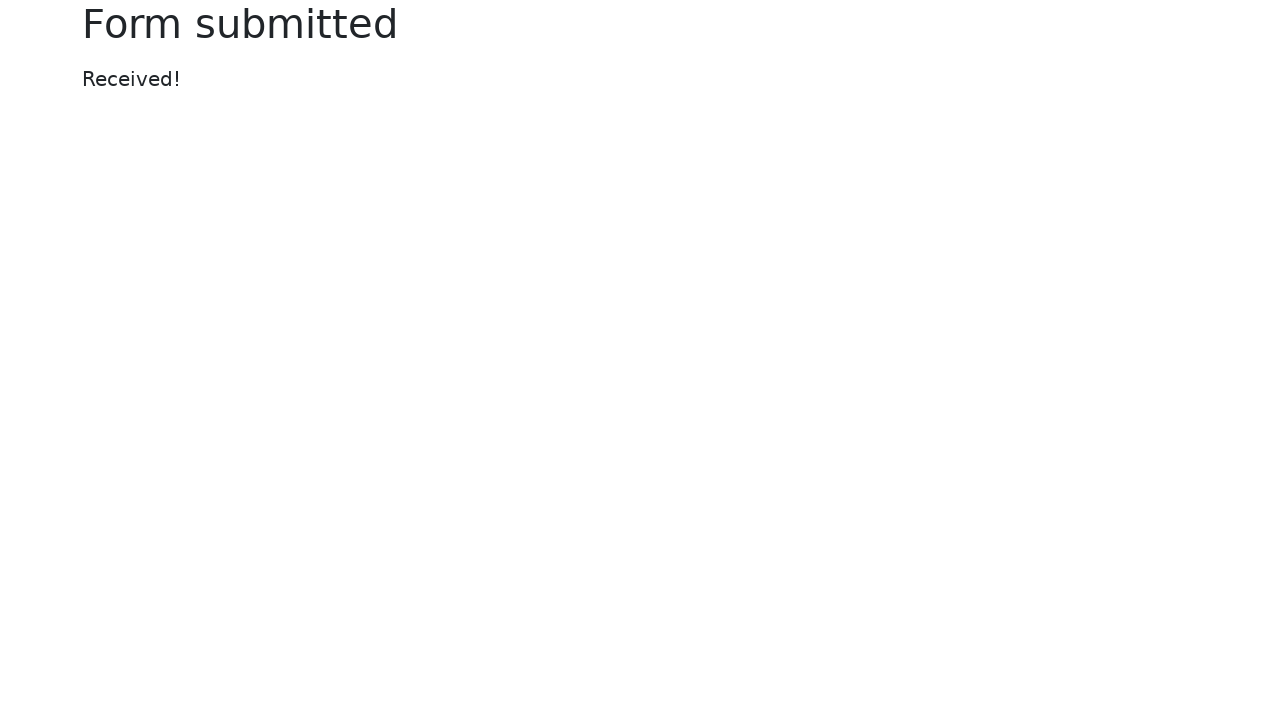

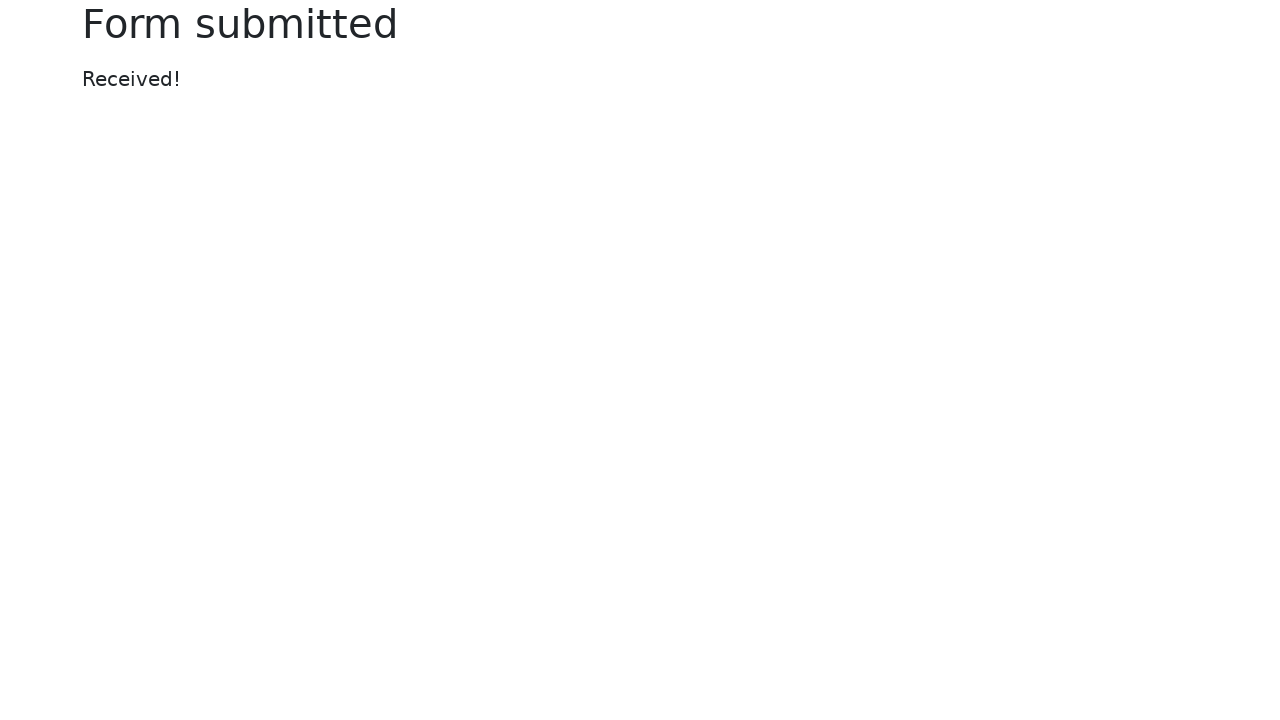